Navigates to a betting simulator page, clicks on the "Odds / Picks" button to access betting odds, waits for the filter to load, and then clicks on the "upcoming" link to view upcoming events.

Starting URL: https://veri.bet/simulator

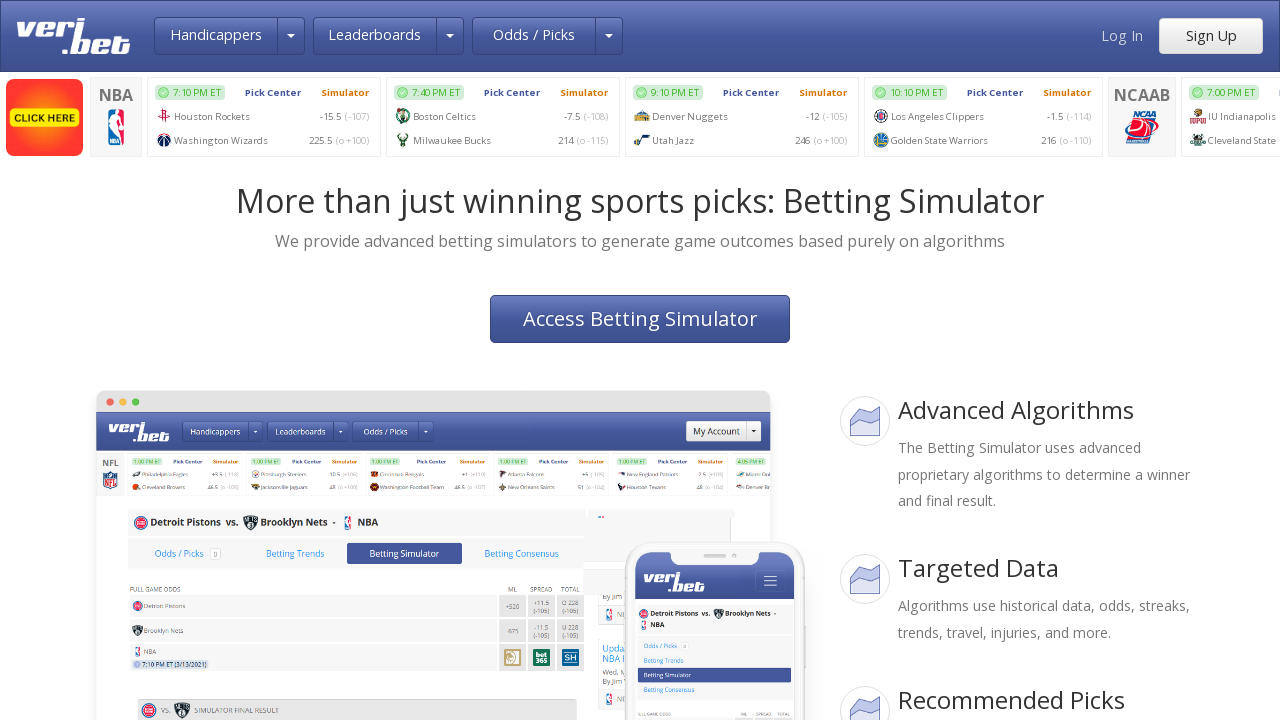

Clicked on 'Odds / Picks' button to access betting odds at (534, 36) on button >> internal:has-text="Odds / Picks"i
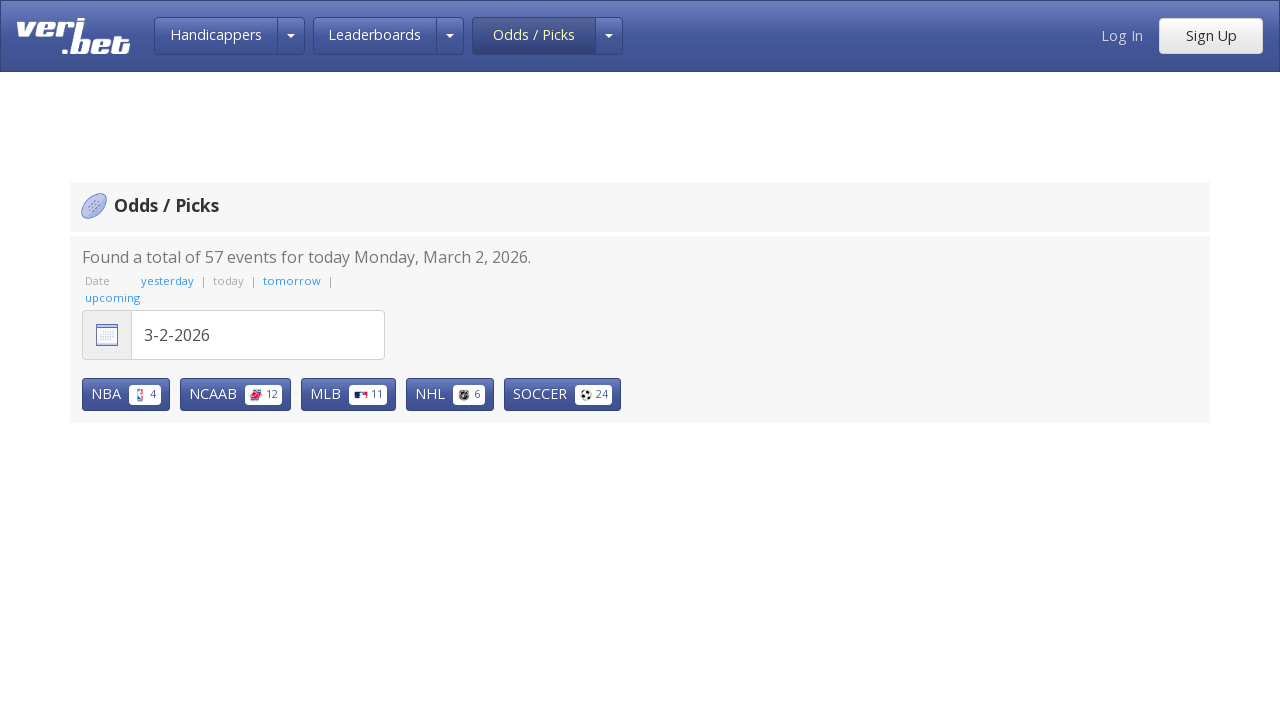

Odds/picks filter selector became visible
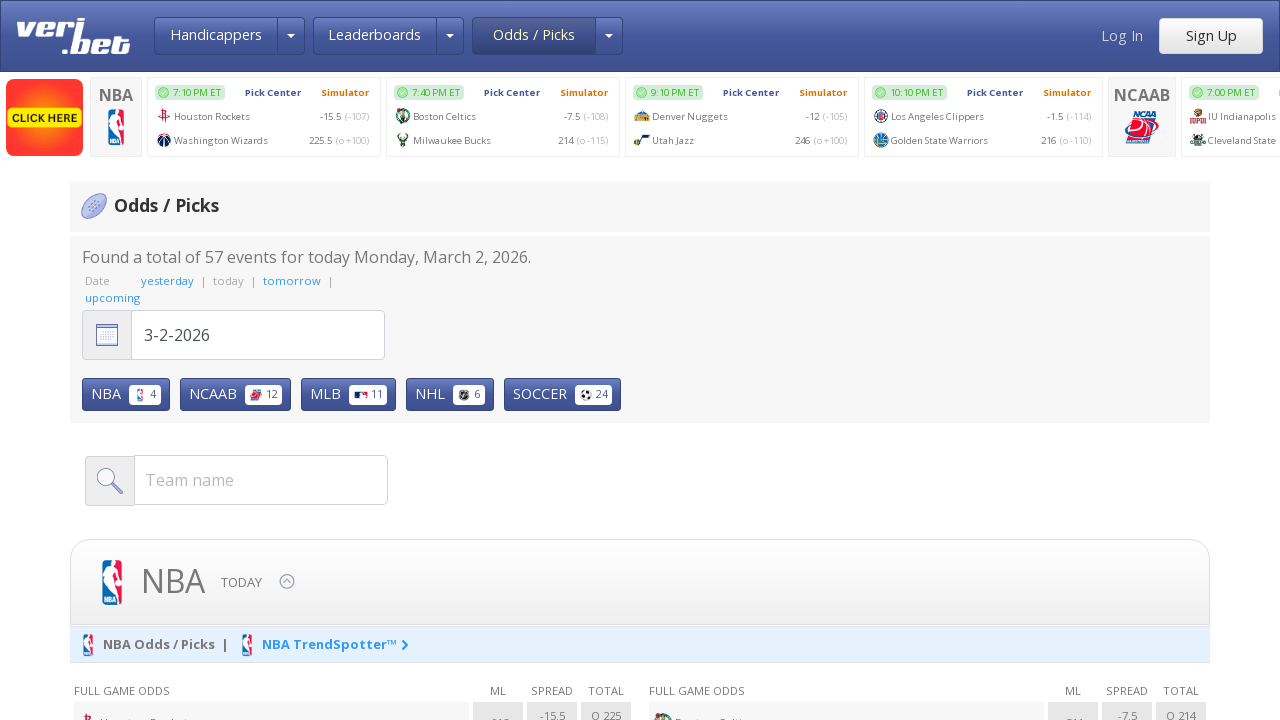

Waited 5 seconds for filter to fully load
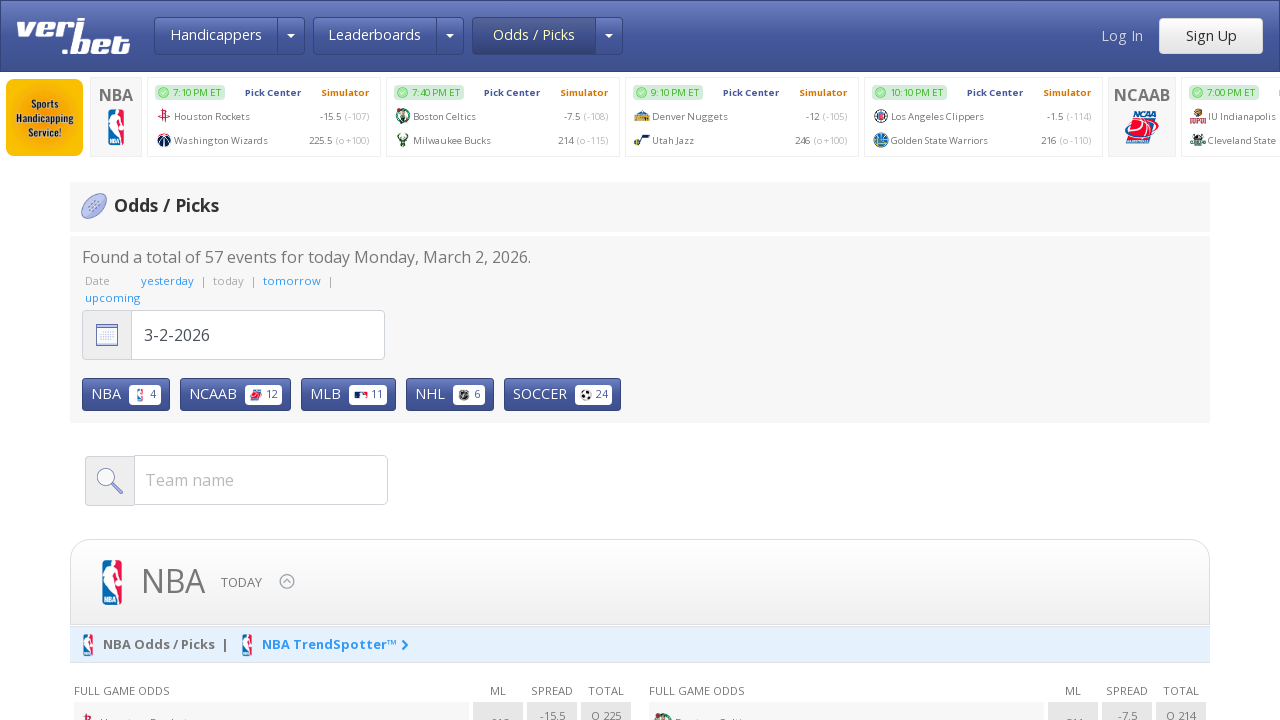

Clicked on 'upcoming' link to view upcoming events at (112, 298) on internal:role=link[name="upcoming"i]
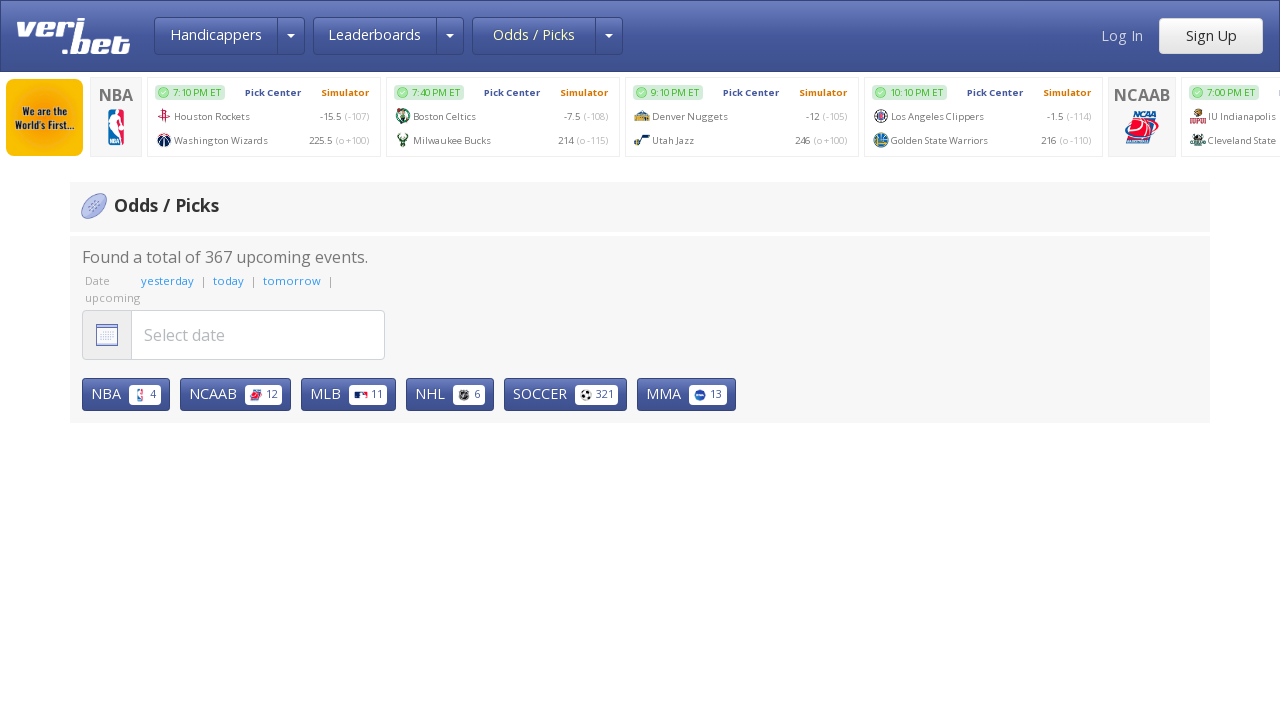

Filter reloaded confirming page loaded successfully with upcoming events
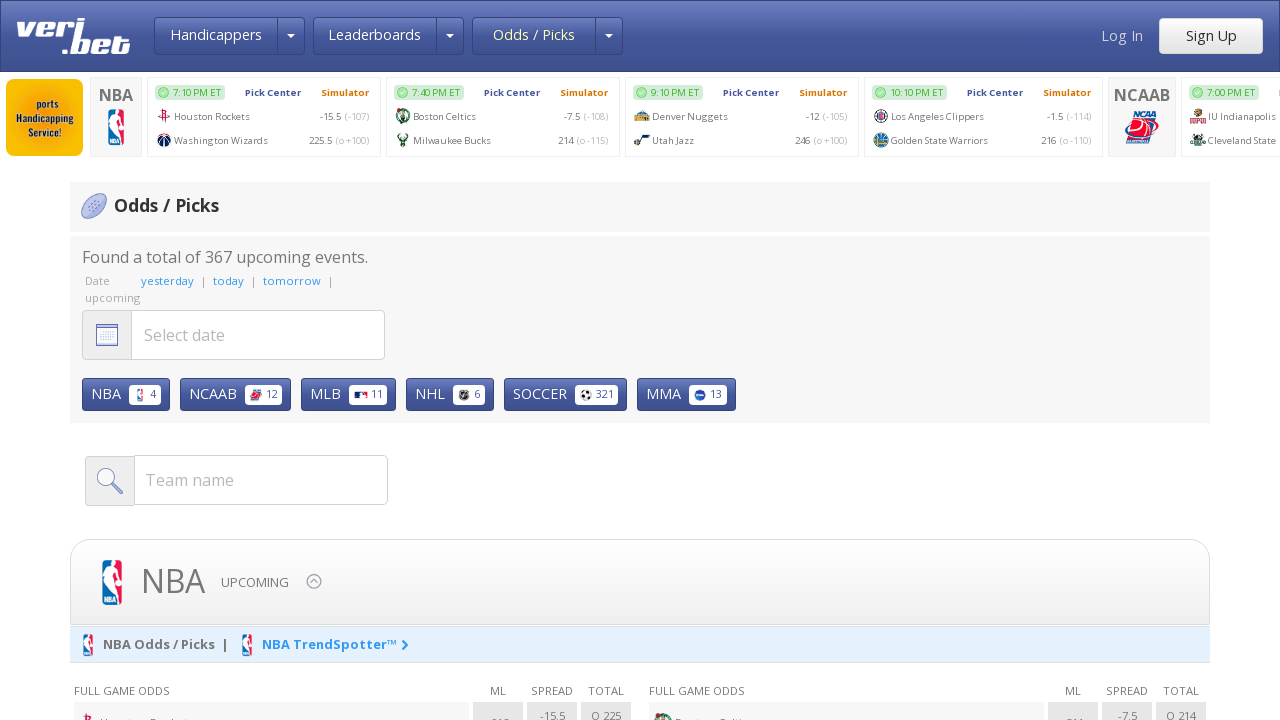

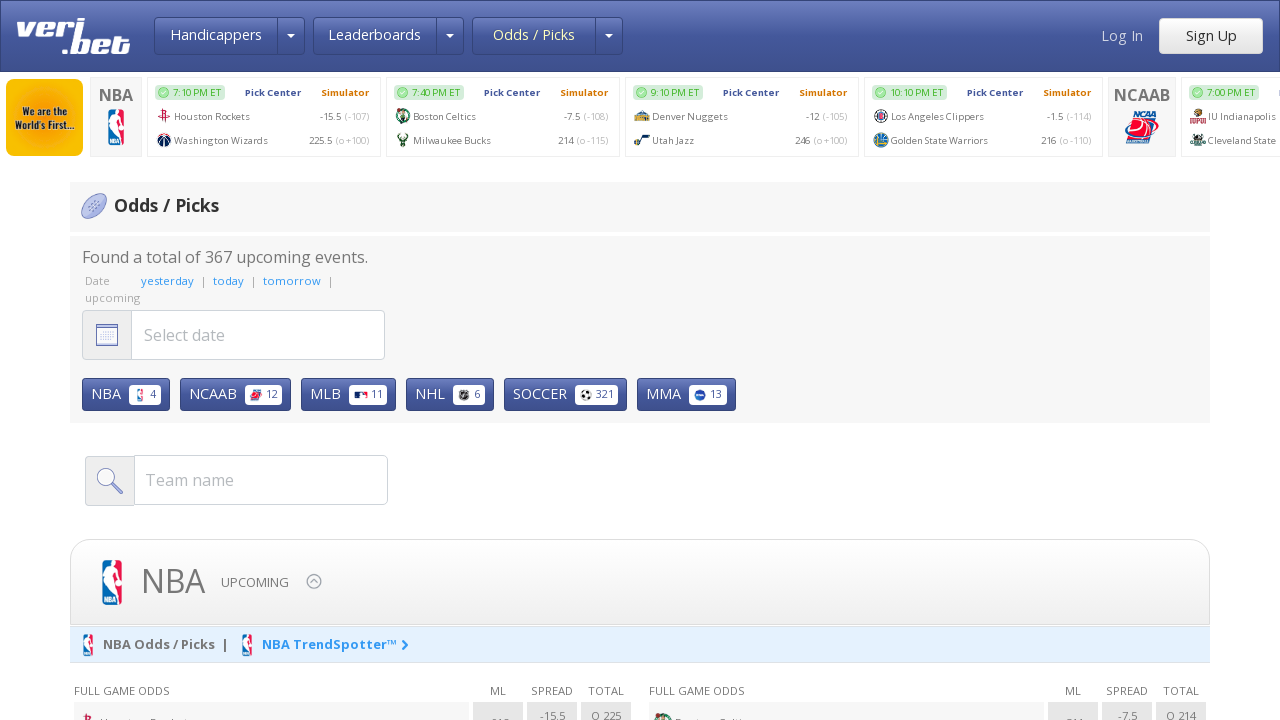